Calculates the sum of two numbers displayed on the page, selects the result from a dropdown menu, and submits the form

Starting URL: http://suninjuly.github.io/selects2.html

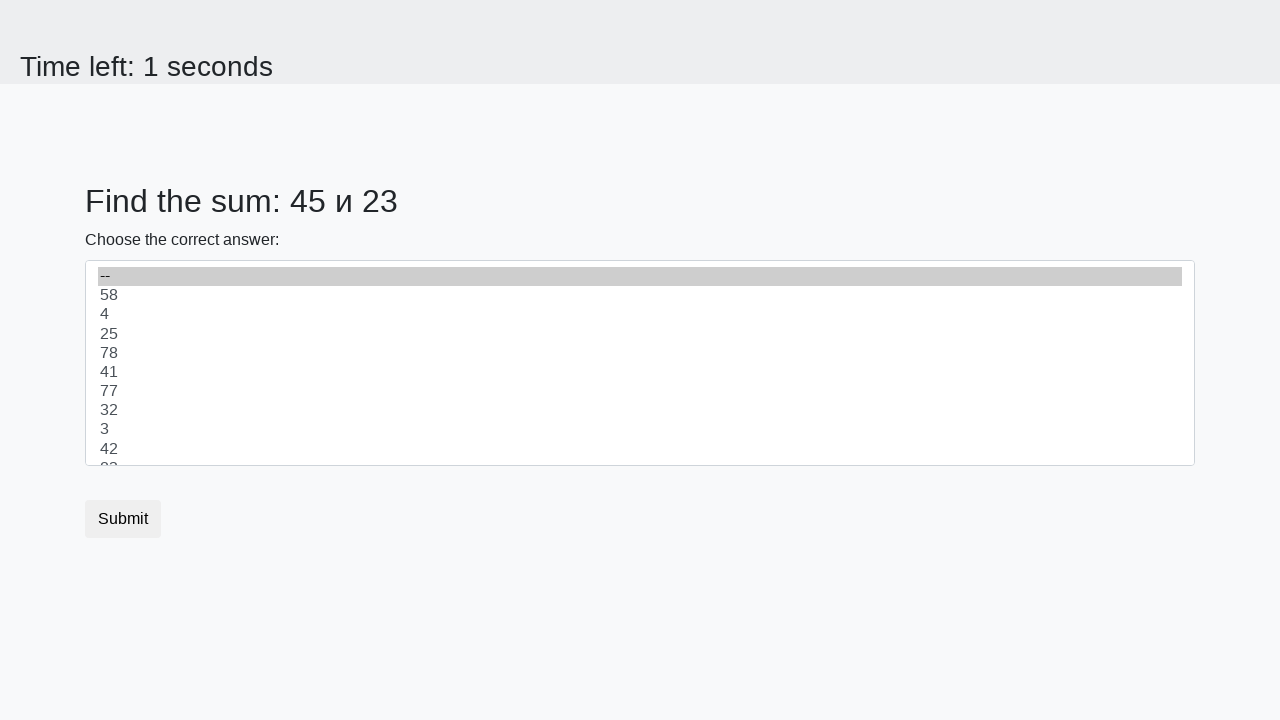

Retrieved first number from #num1 element
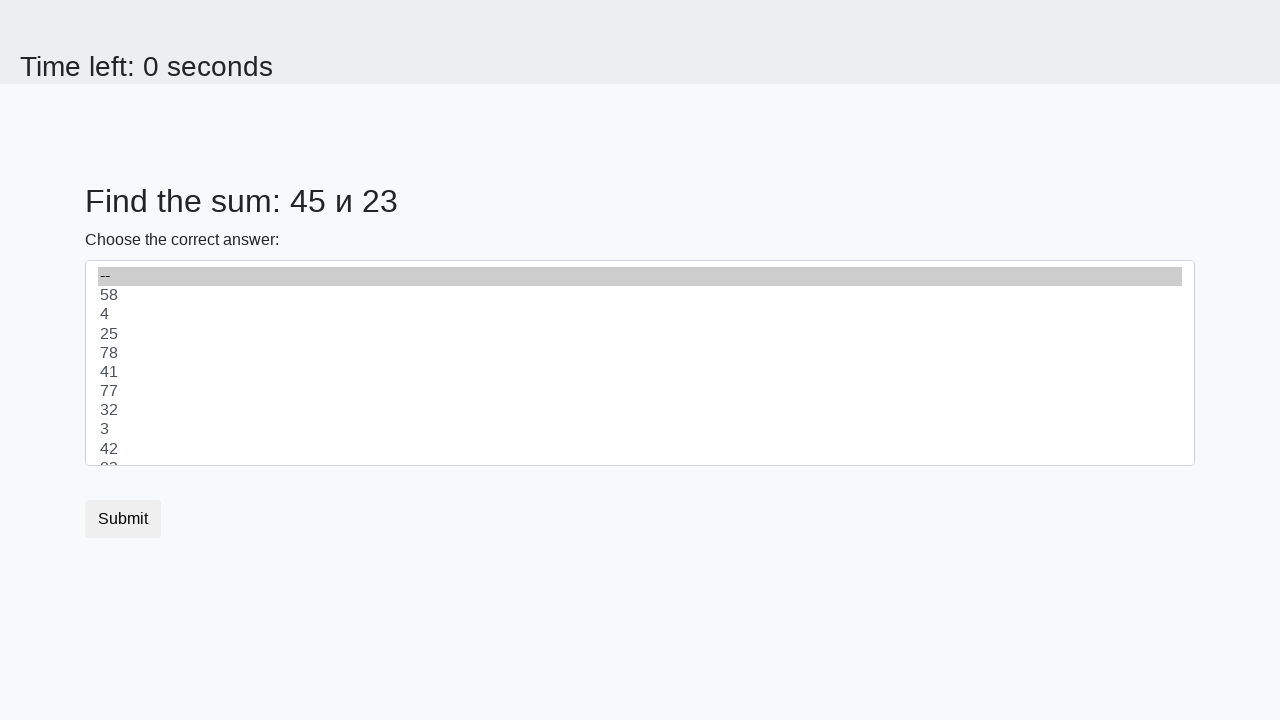

Retrieved second number from #num2 element
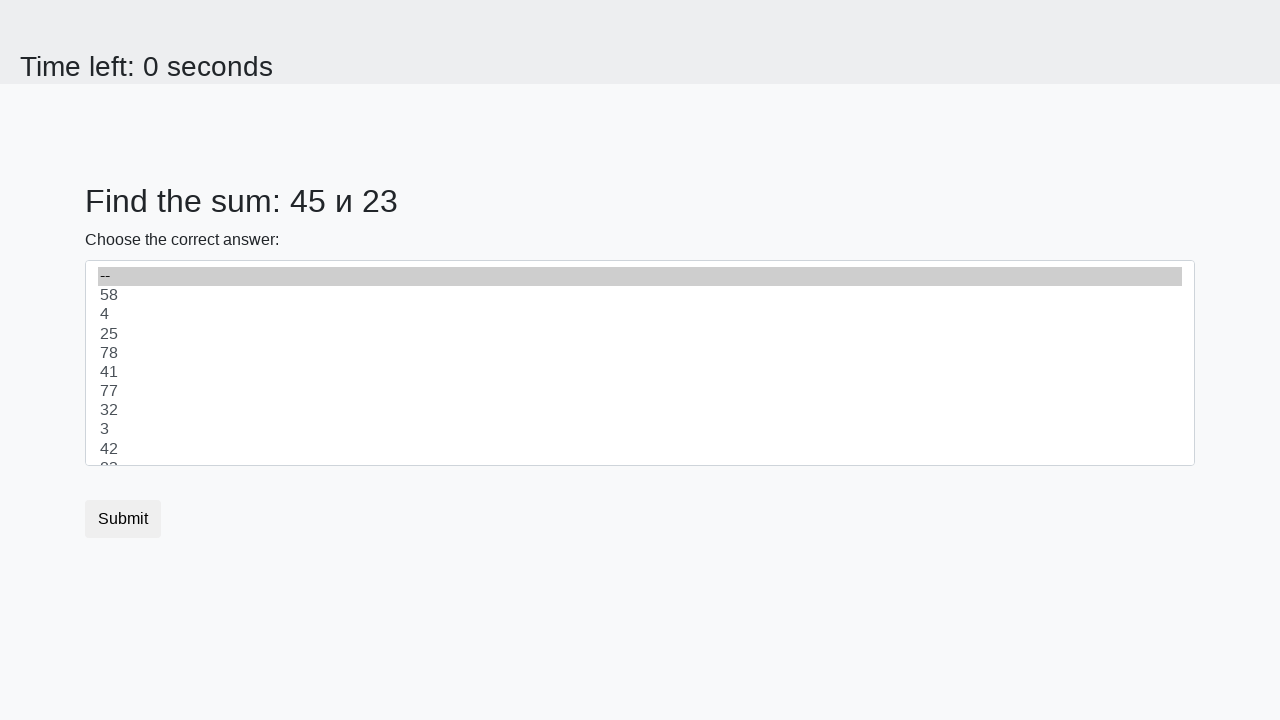

Calculated sum of two numbers: 68
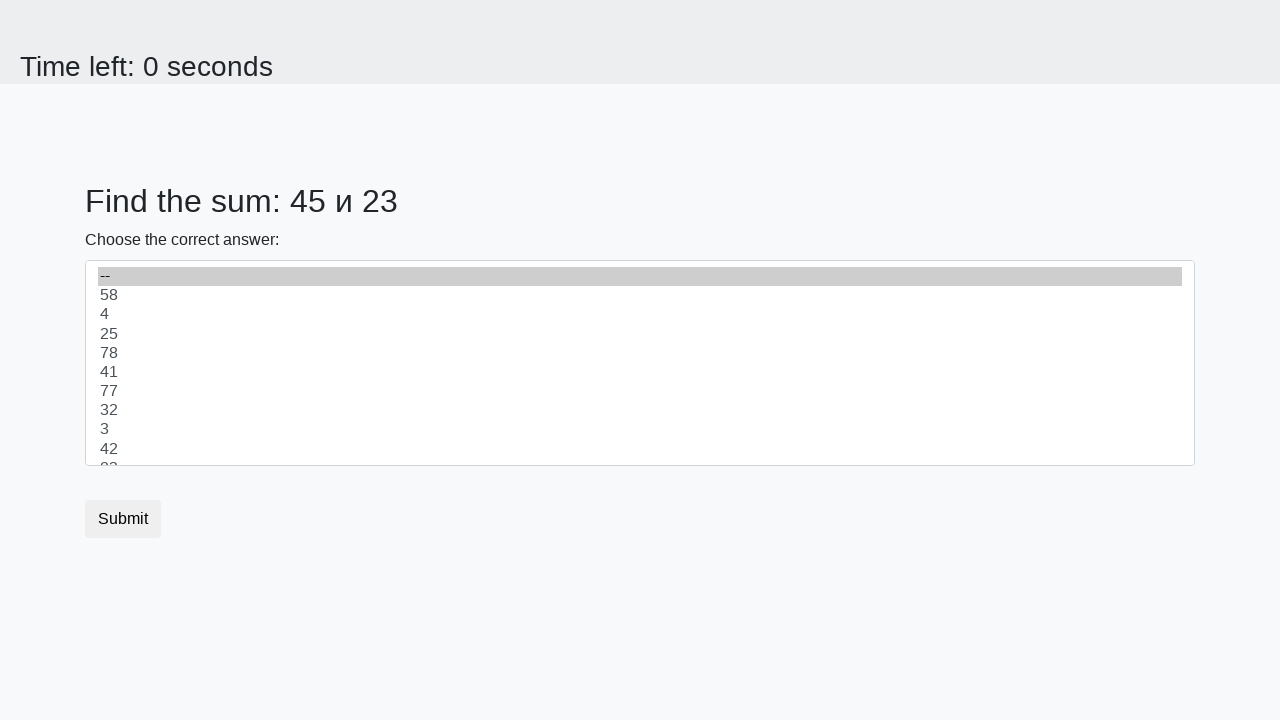

Selected calculated sum '68' from dropdown menu on select
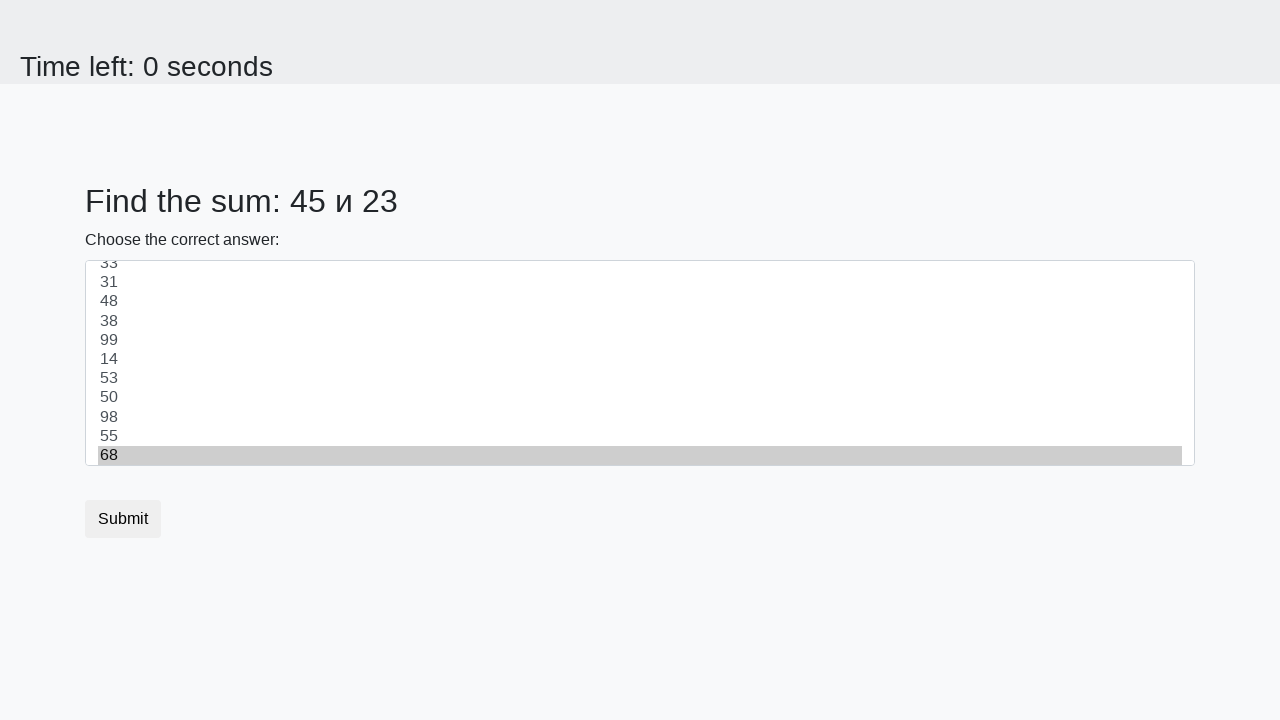

Clicked submit button to submit the form at (123, 519) on button
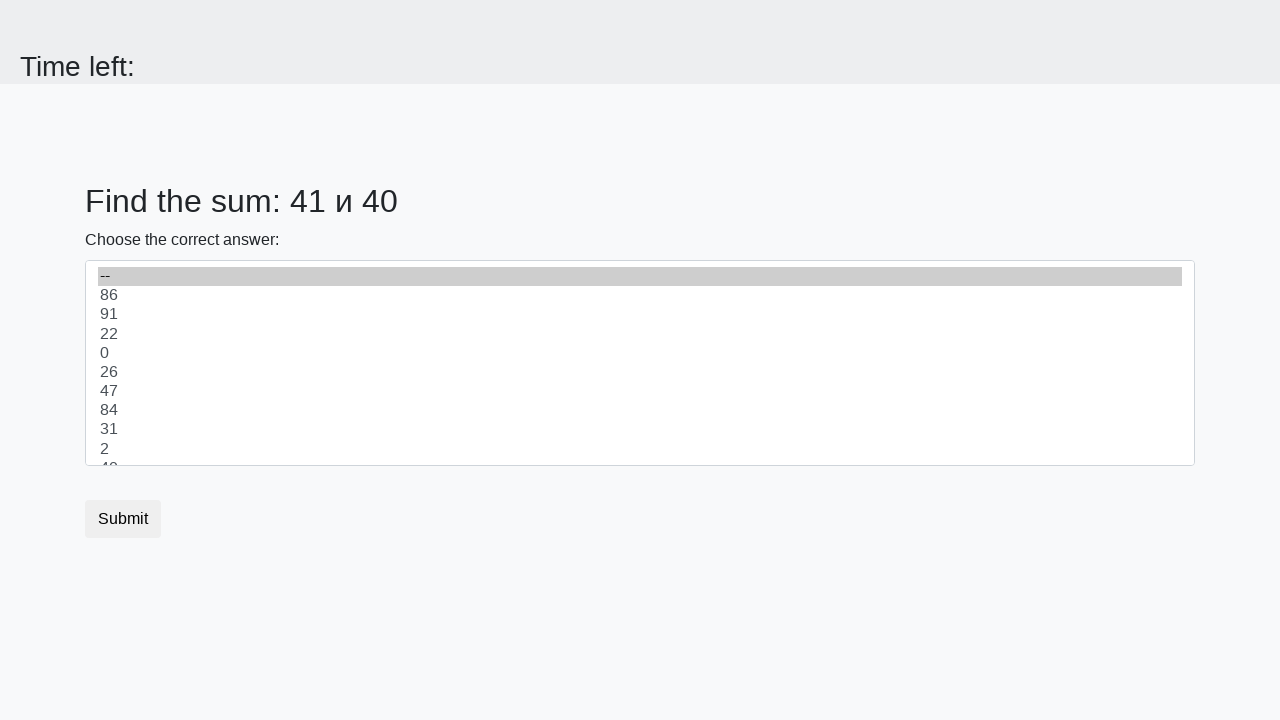

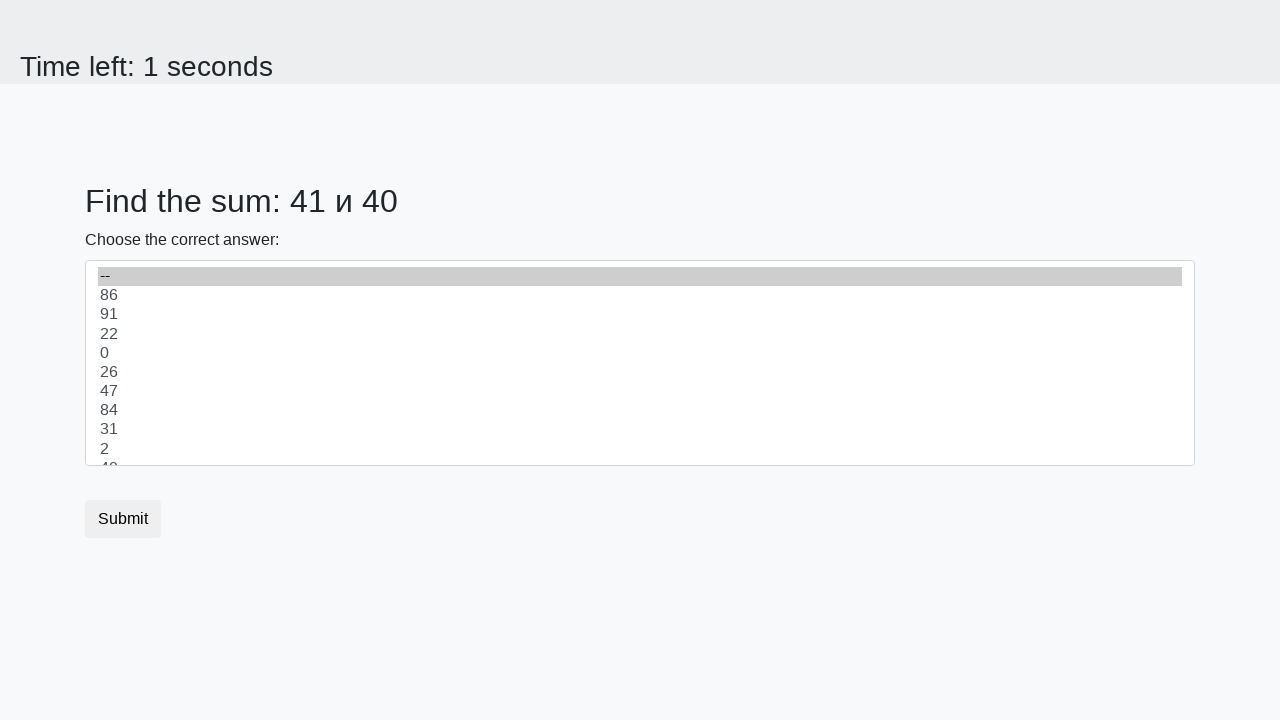